Navigates to a shadow DOM demonstration page on QSpiders demo application to verify the page loads correctly.

Starting URL: https://demoapps.qspiders.com/ui/shadow?sublist=0

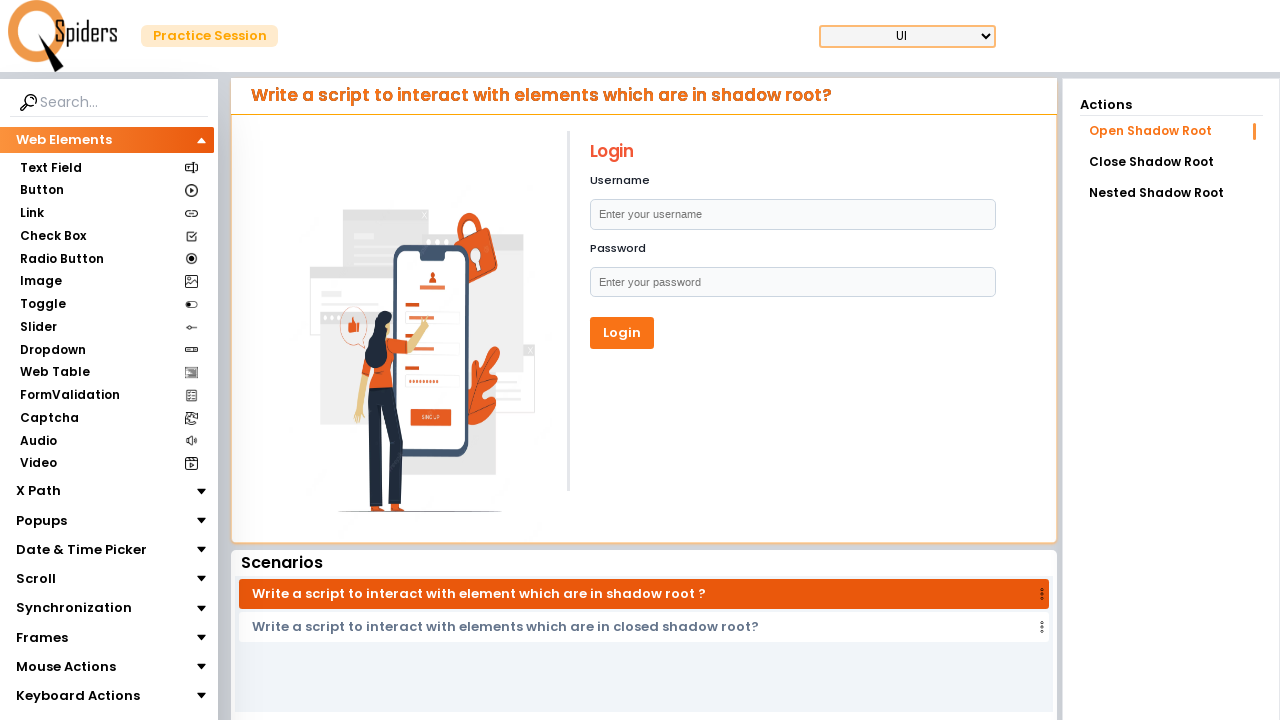

Navigated to shadow DOM demonstration page
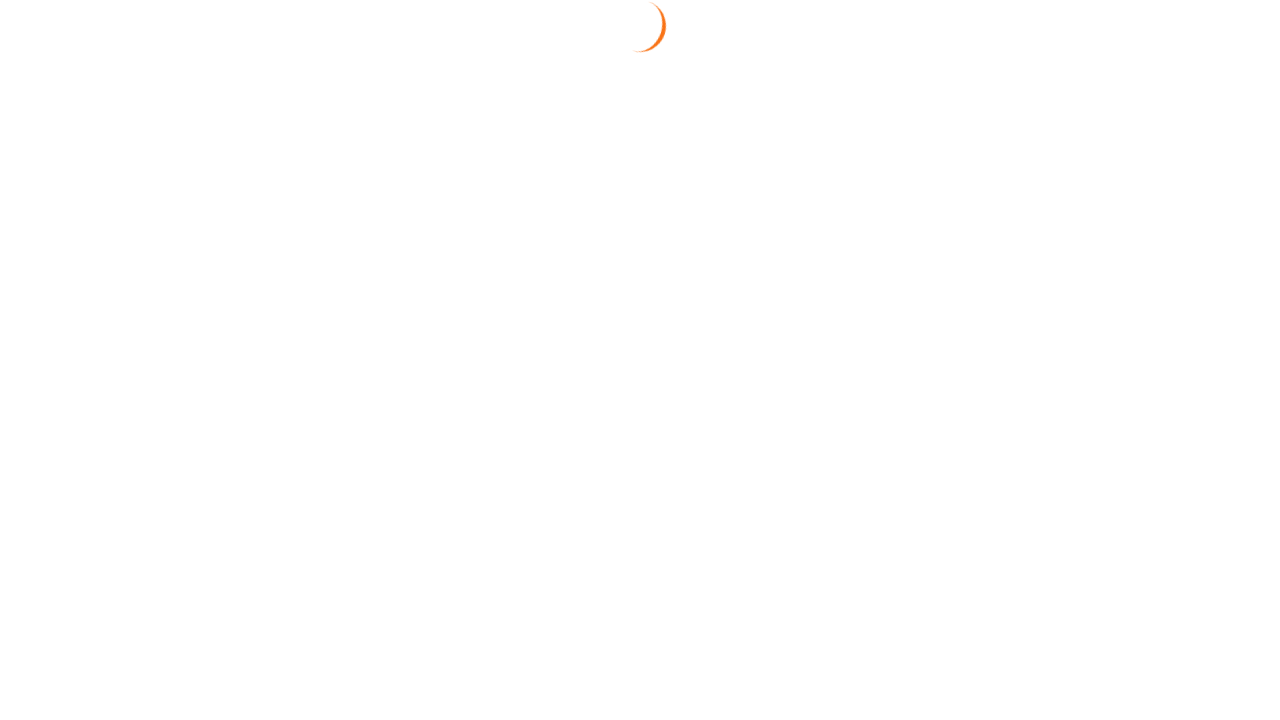

Page DOM content loaded successfully
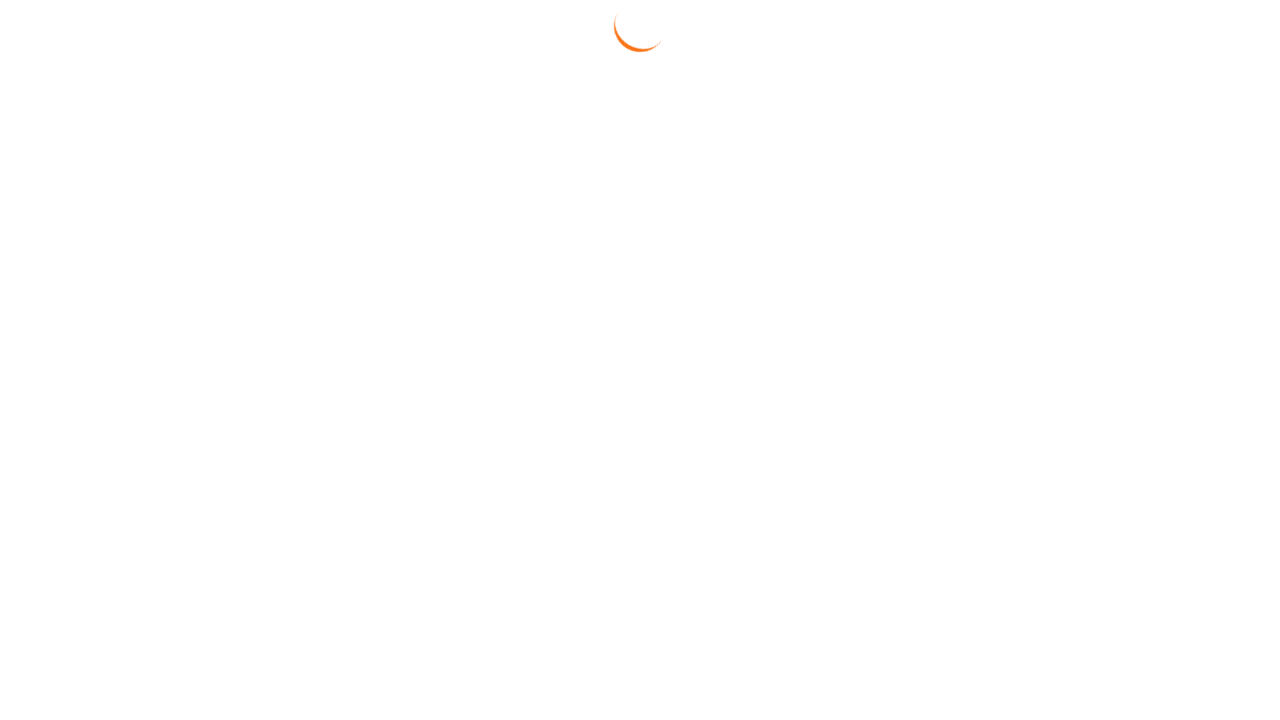

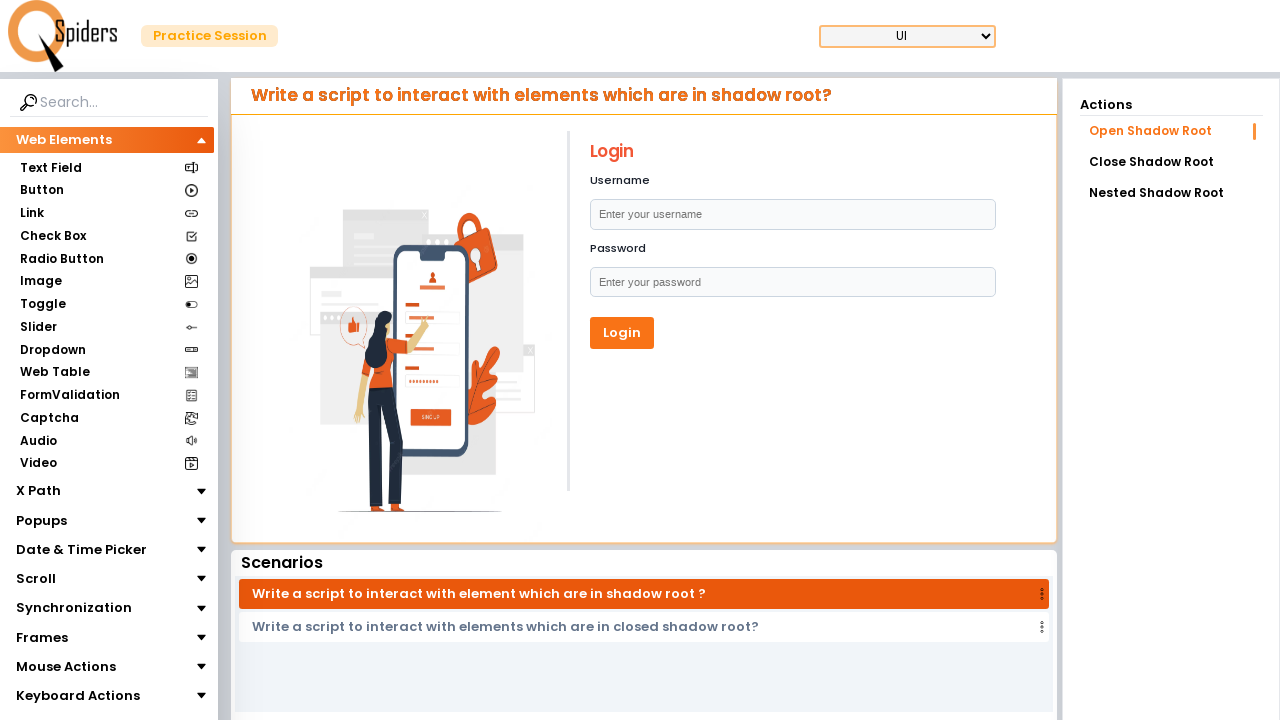